Tests JavaScript alert handling - clicks a button that triggers an alert, accepts the alert, then reads a value, calculates the answer, and submits the form.

Starting URL: http://suninjuly.github.io/alert_accept.html

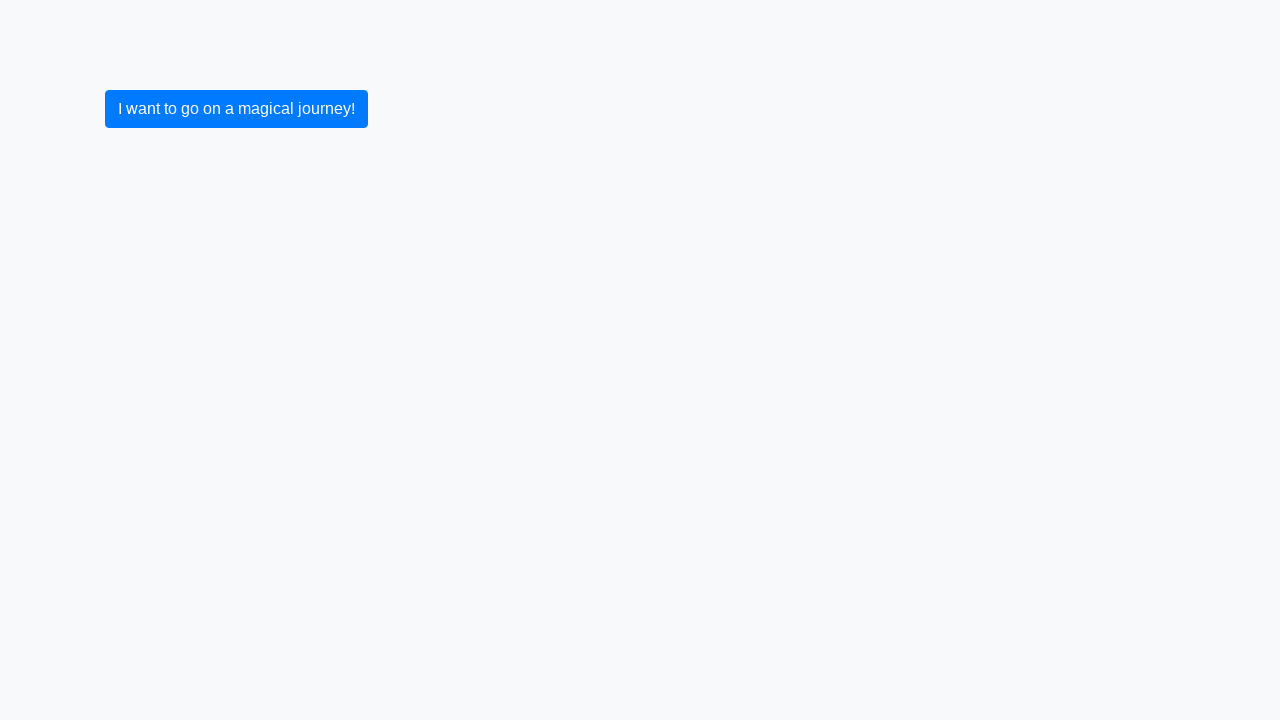

Set up dialog handler to accept alerts
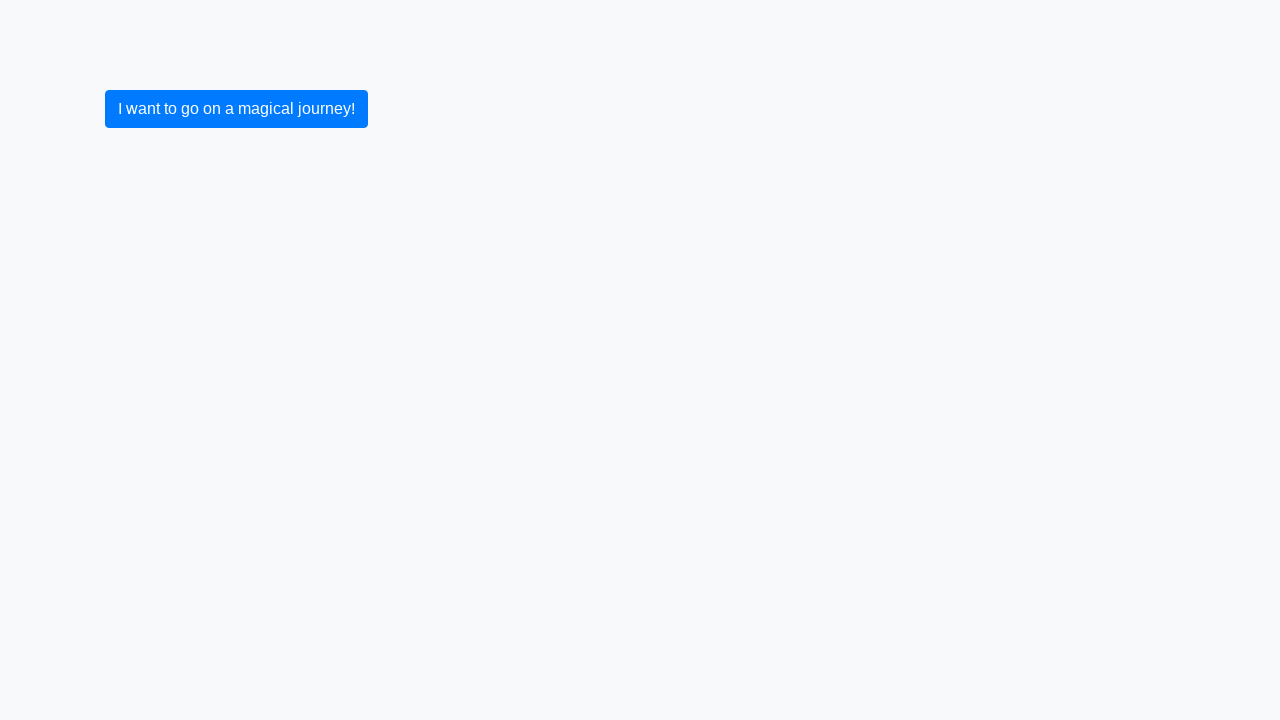

Clicked button to trigger alert at (236, 109) on xpath=//button[@class='btn btn-primary']
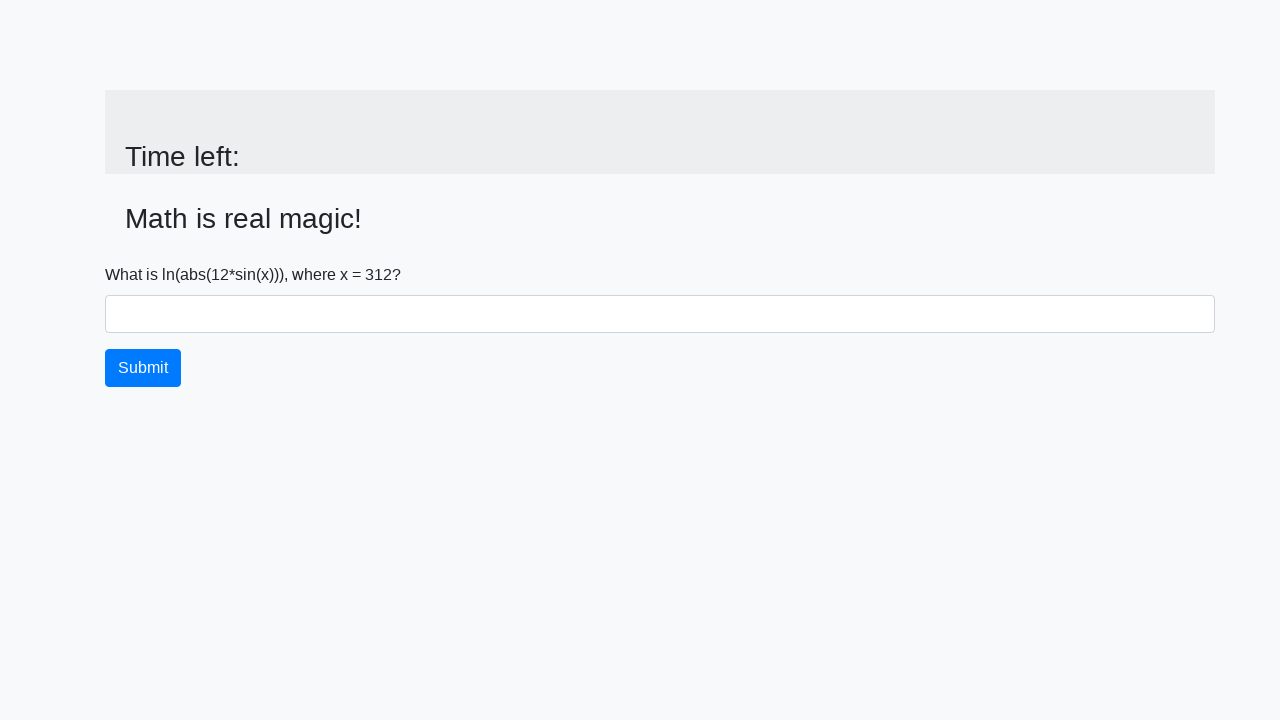

Alert accepted and page updated with input value
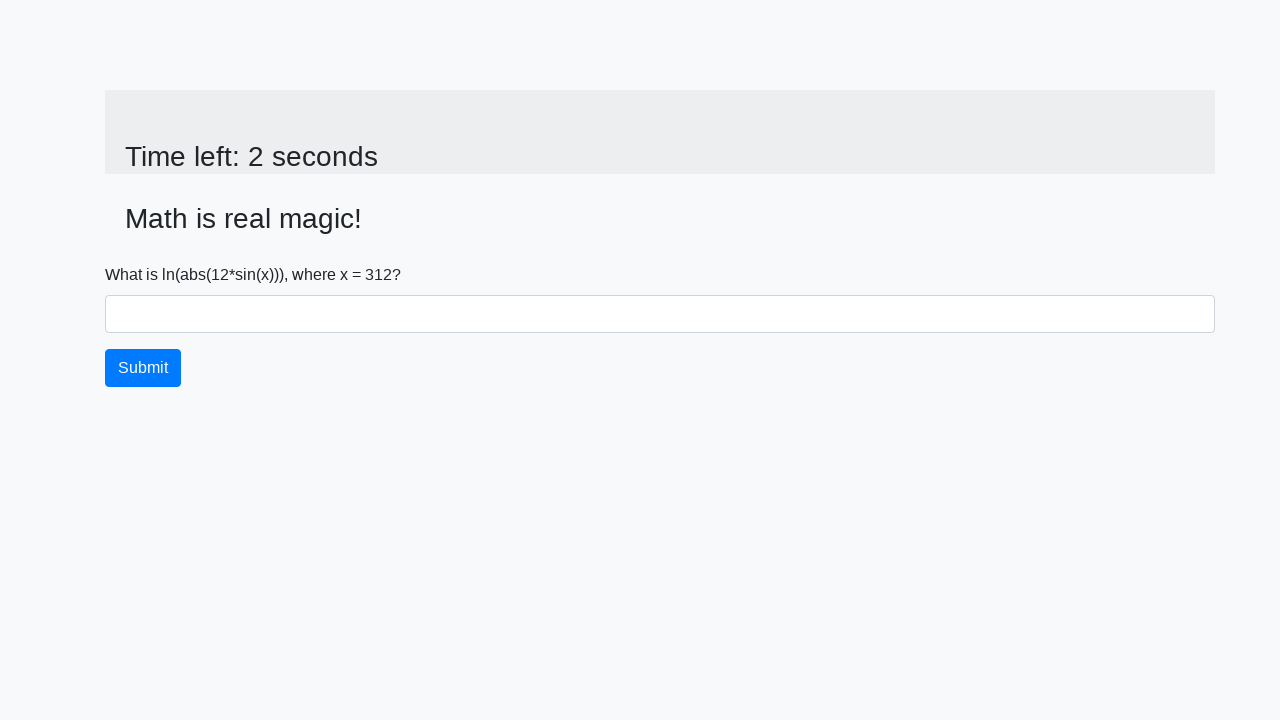

Retrieved x value from page: 312
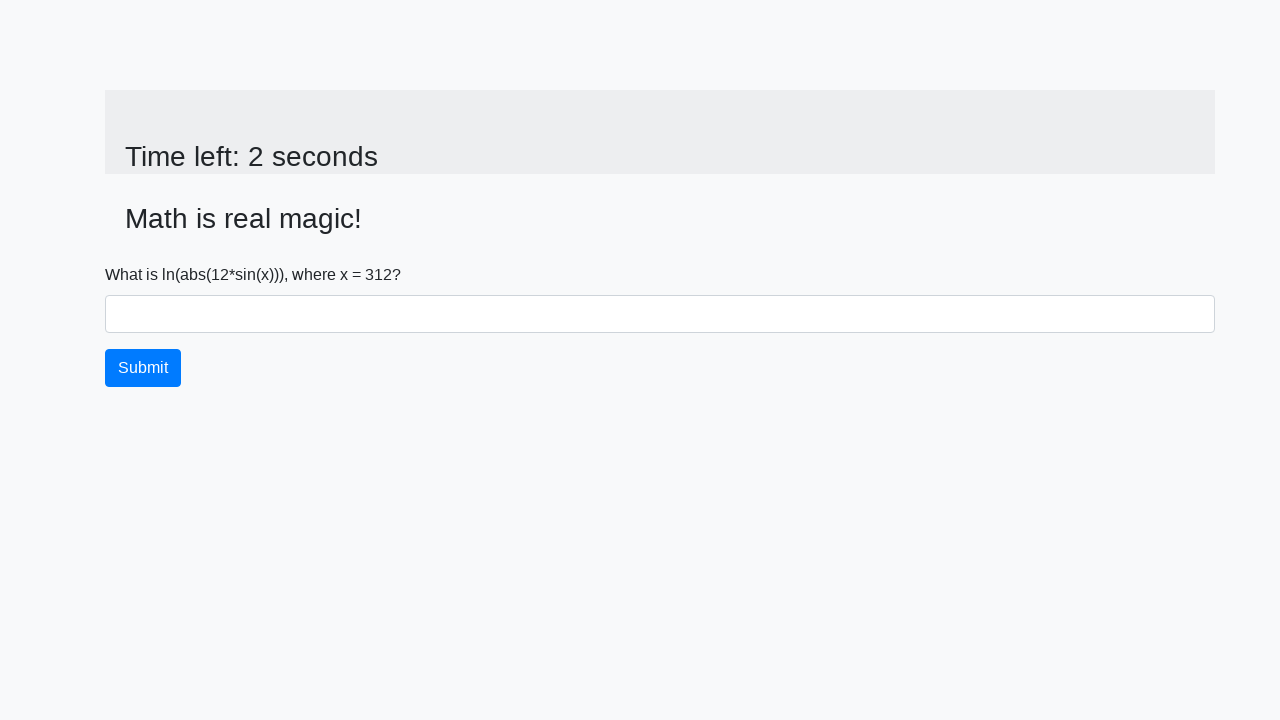

Filled answer field with calculated value: 2.3007331501446413 on //input[@id='answer']
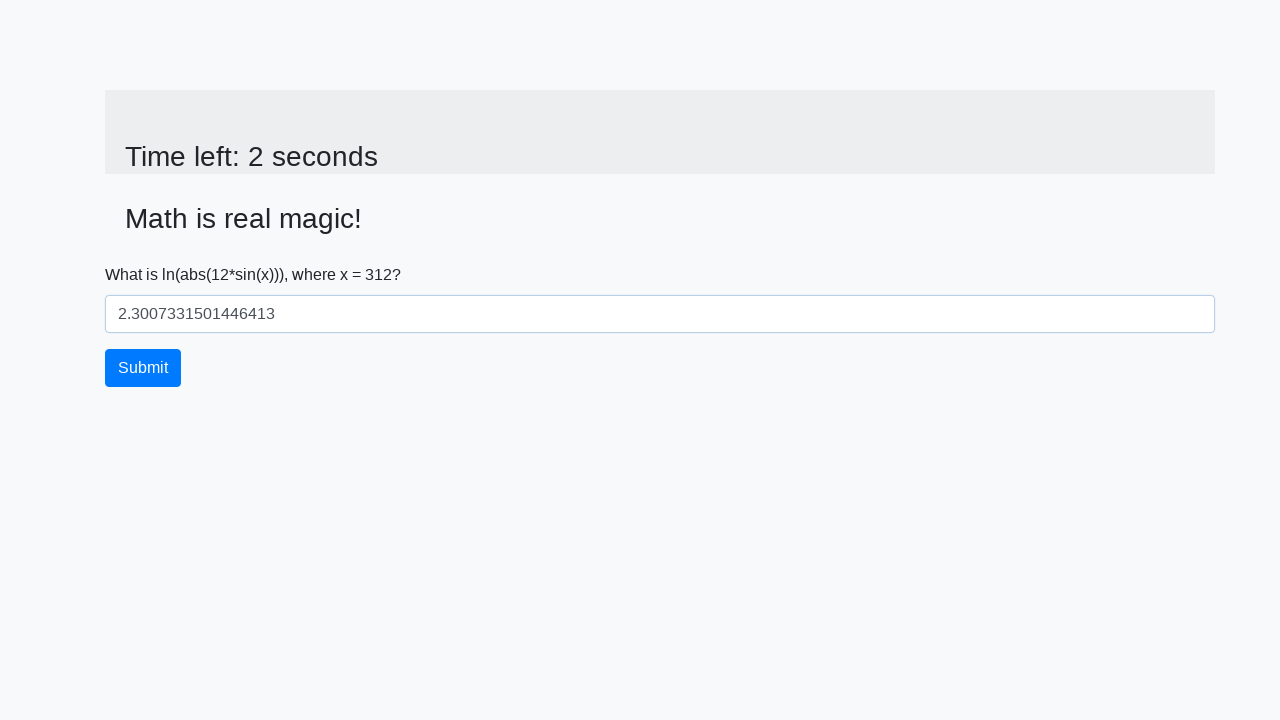

Clicked submit button to complete the form at (143, 368) on xpath=//button[@class='btn btn-primary']
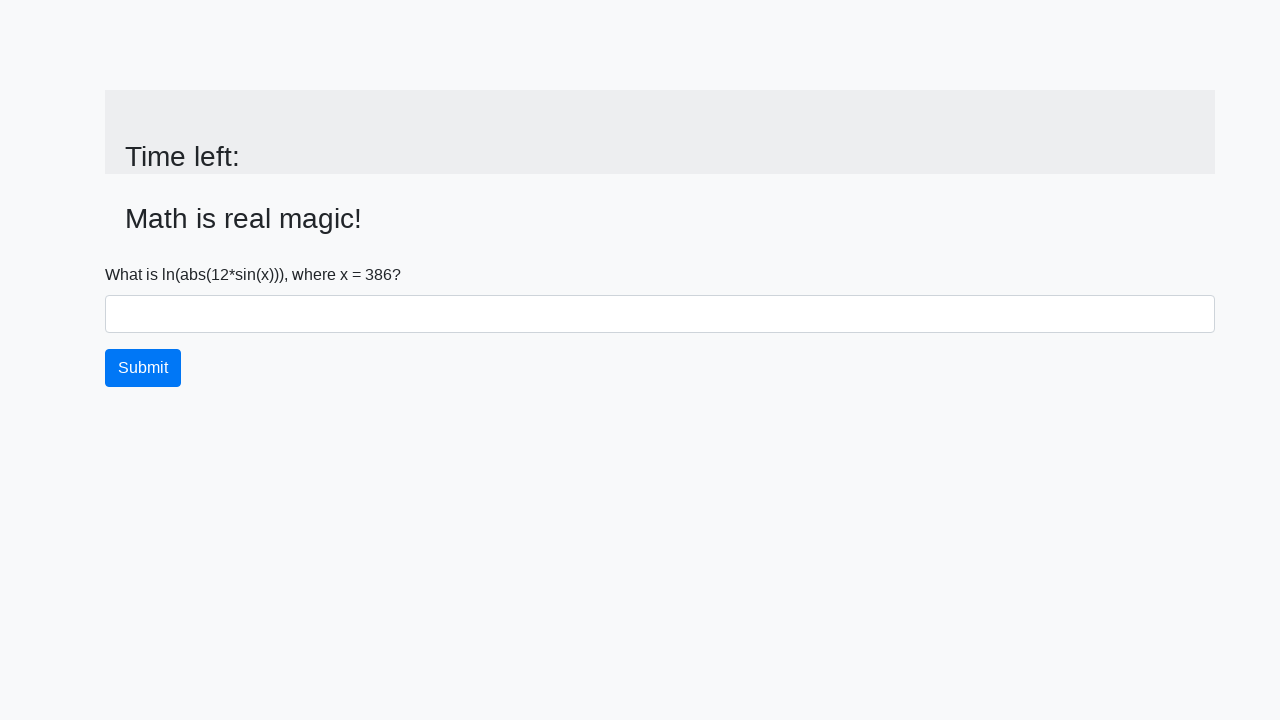

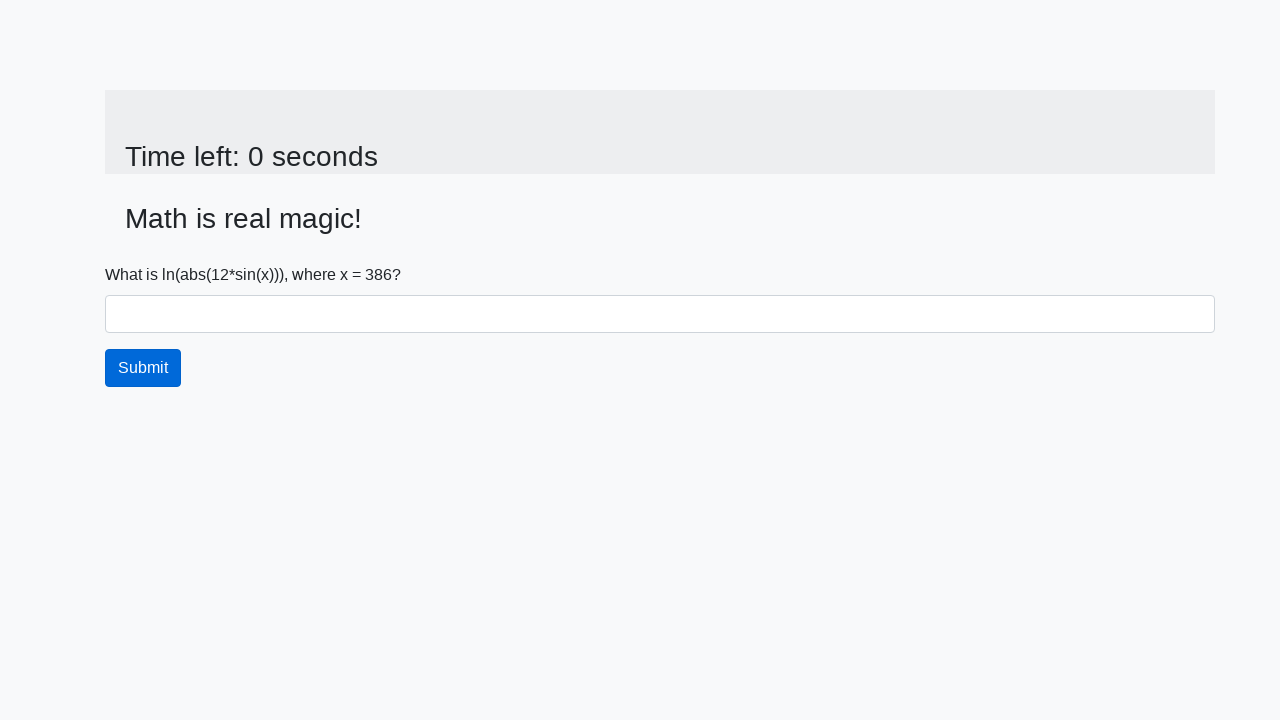